Tests dropdown selection functionality by selecting an option from a dropdown menu using visible text

Starting URL: https://omayo.blogspot.com/

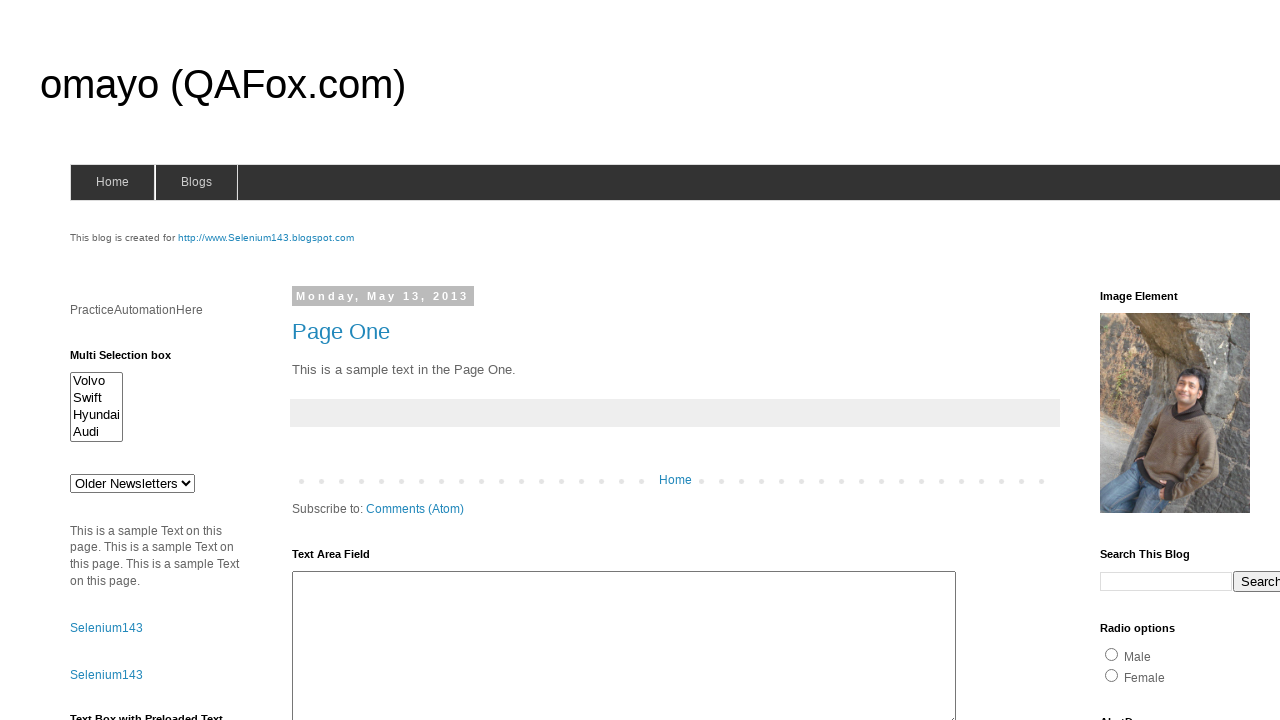

Navigated to https://omayo.blogspot.com/
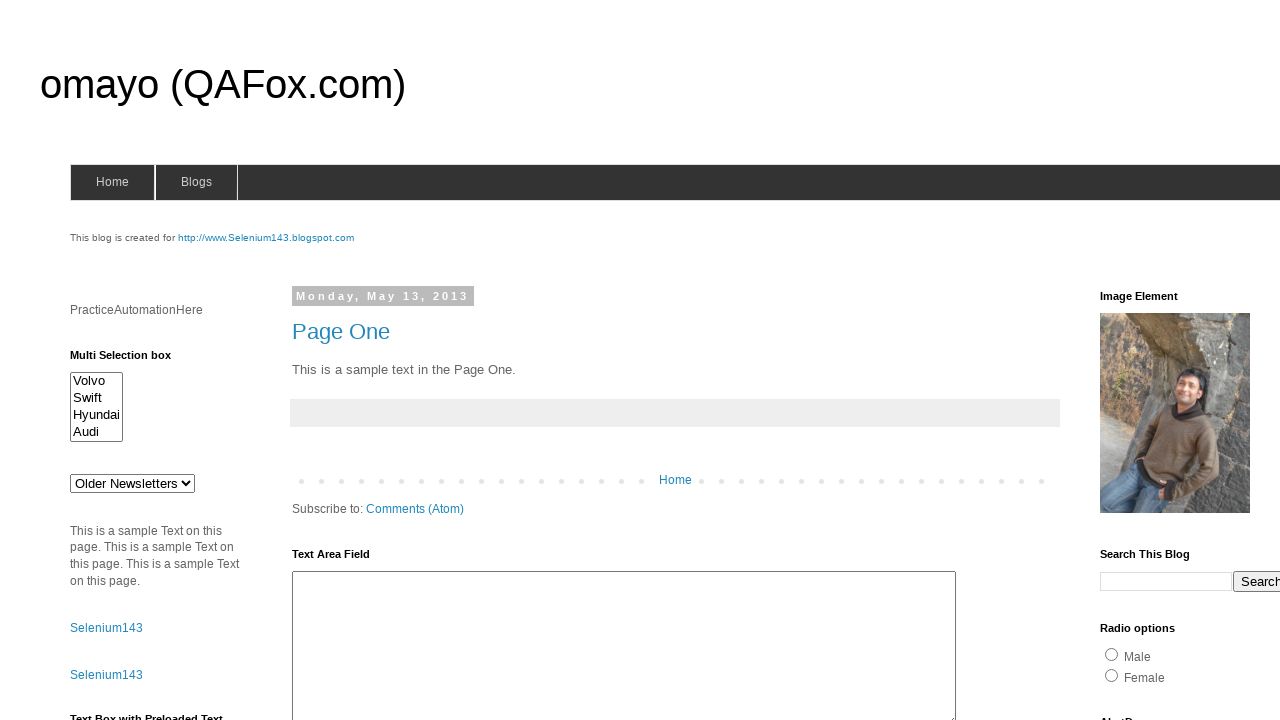

Selected 'doc 1' from dropdown menu #drop1 on #drop1
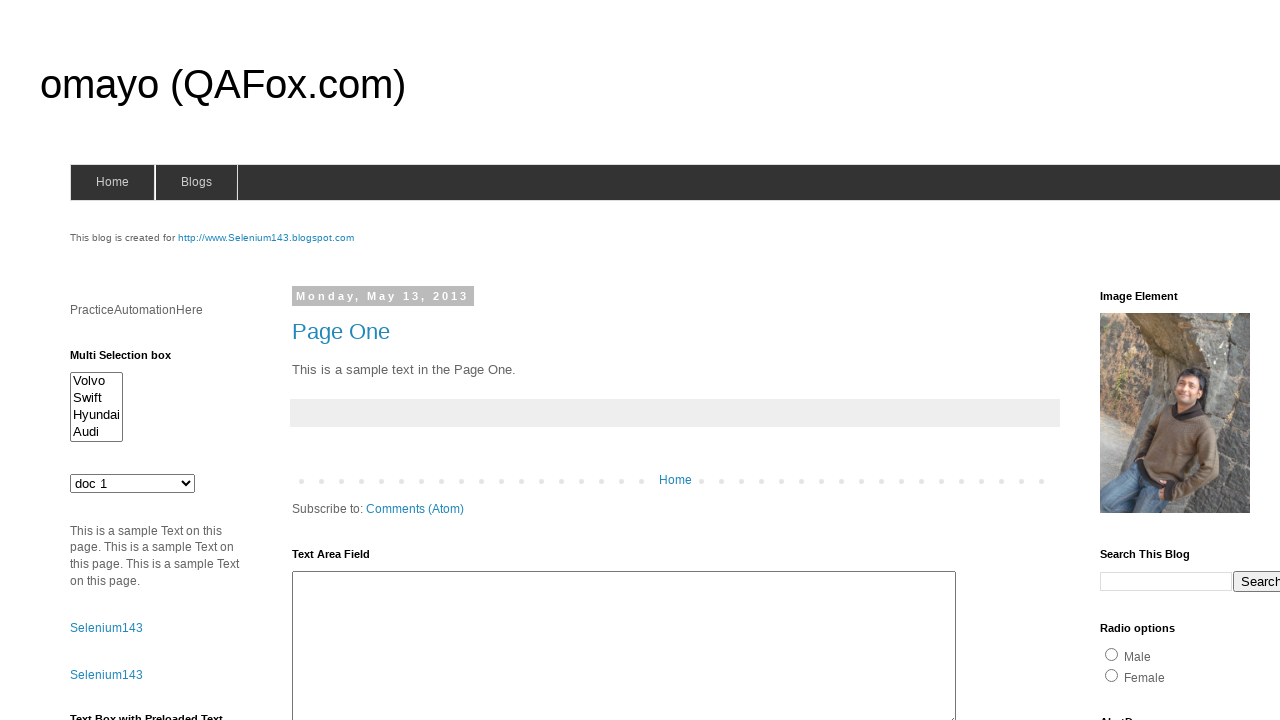

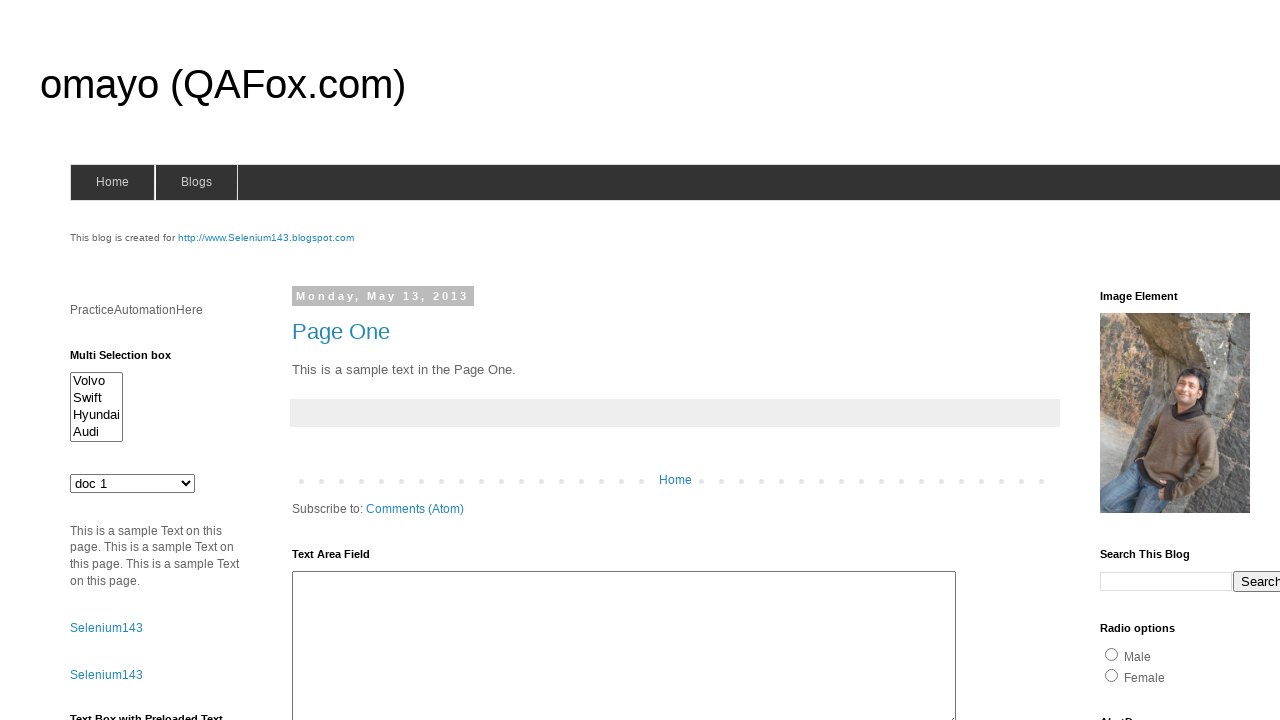